Tests the Playwright documentation website by verifying the page title, checking the Get Started link attributes, clicking on Get Started, and verifying the Introduction text is visible.

Starting URL: https://playwright.dev/

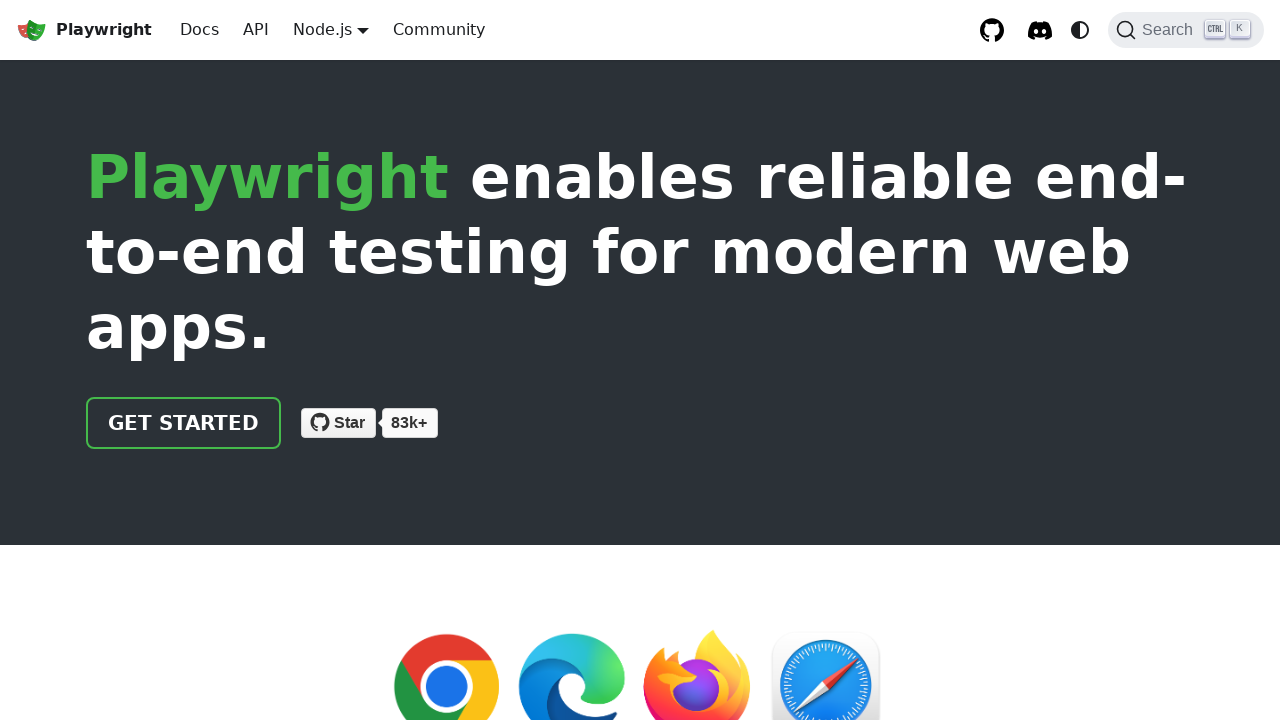

Verified page title contains 'Playwright'
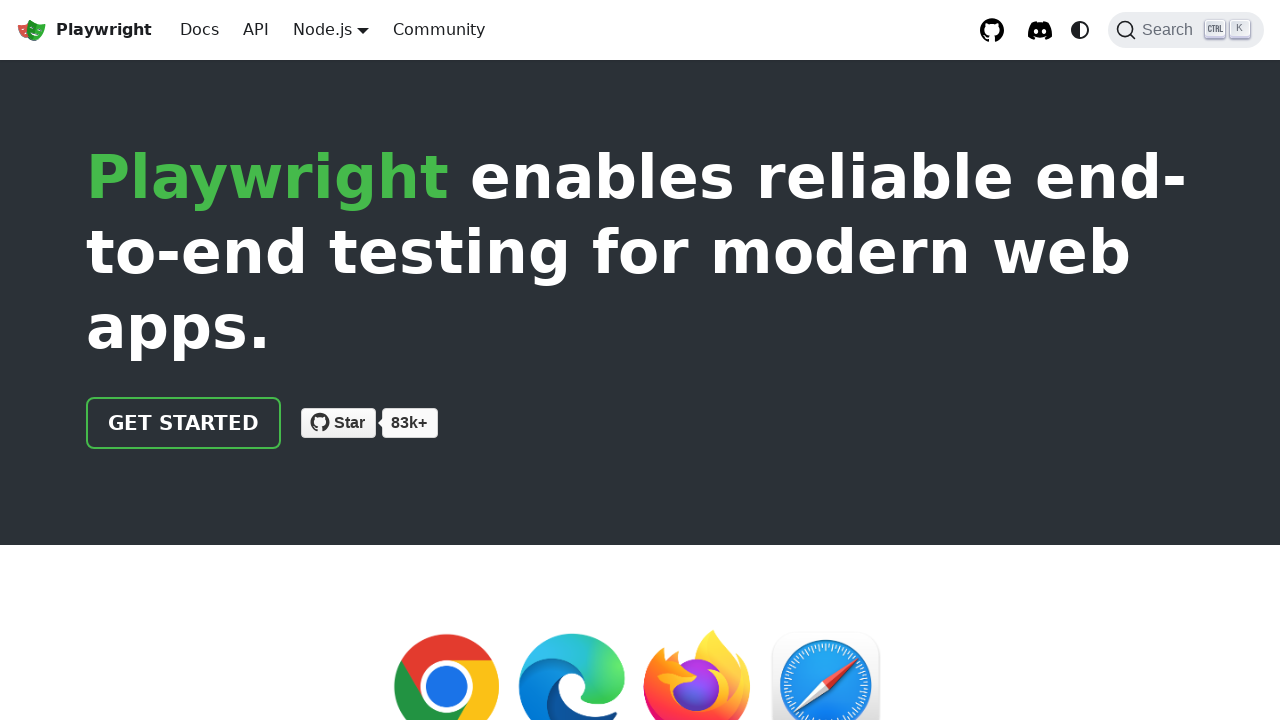

Verified Get Started link has href attribute '/docs/intro'
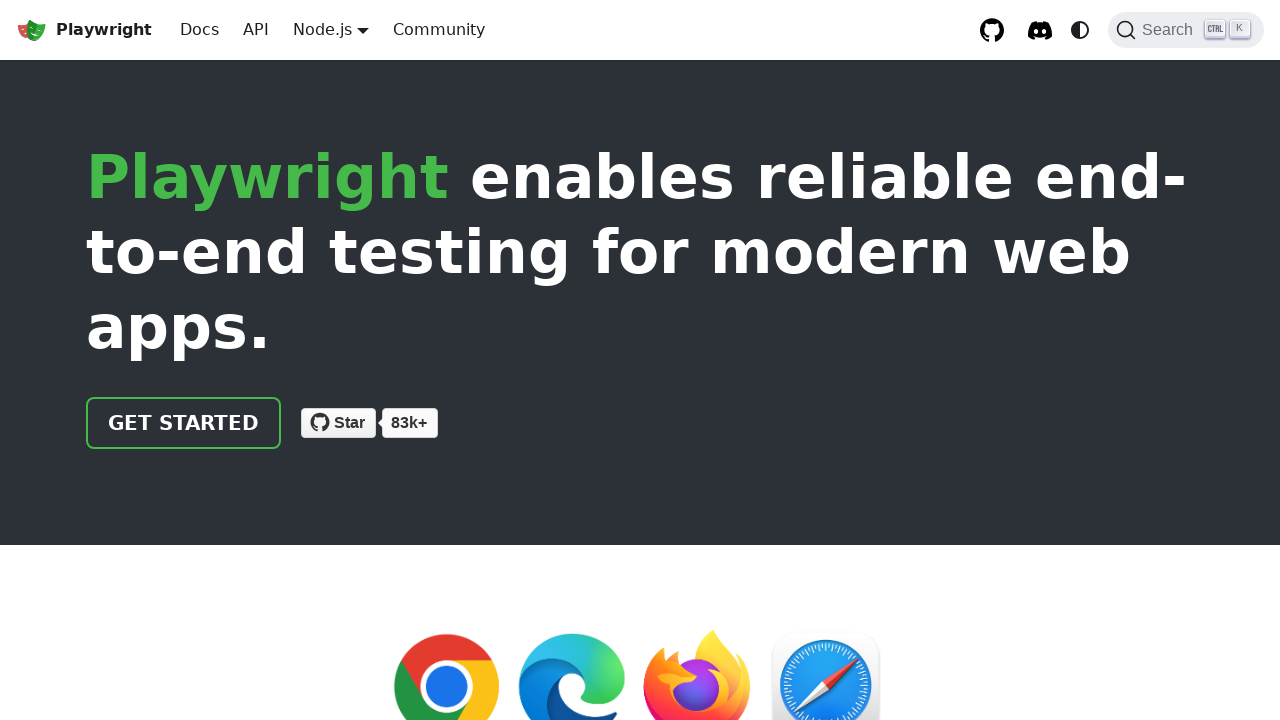

Clicked on Get Started link at (184, 423) on text=Get Started
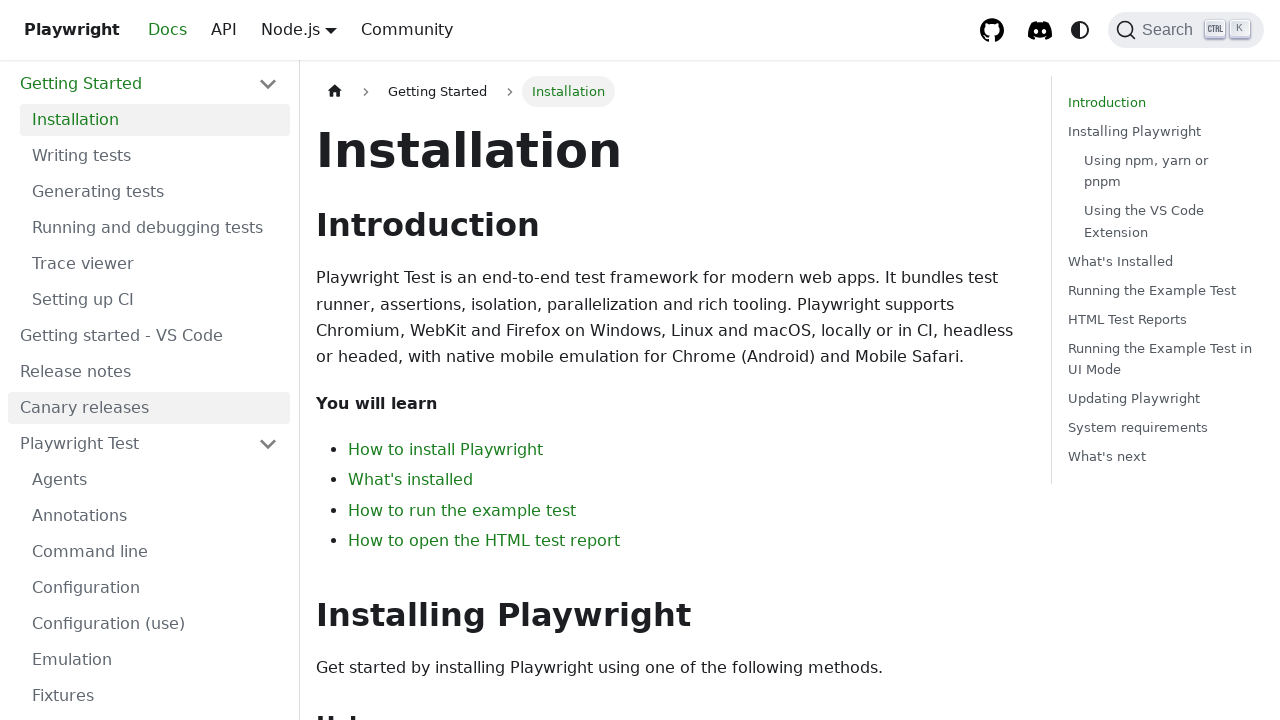

Verified Introduction text is visible on the page
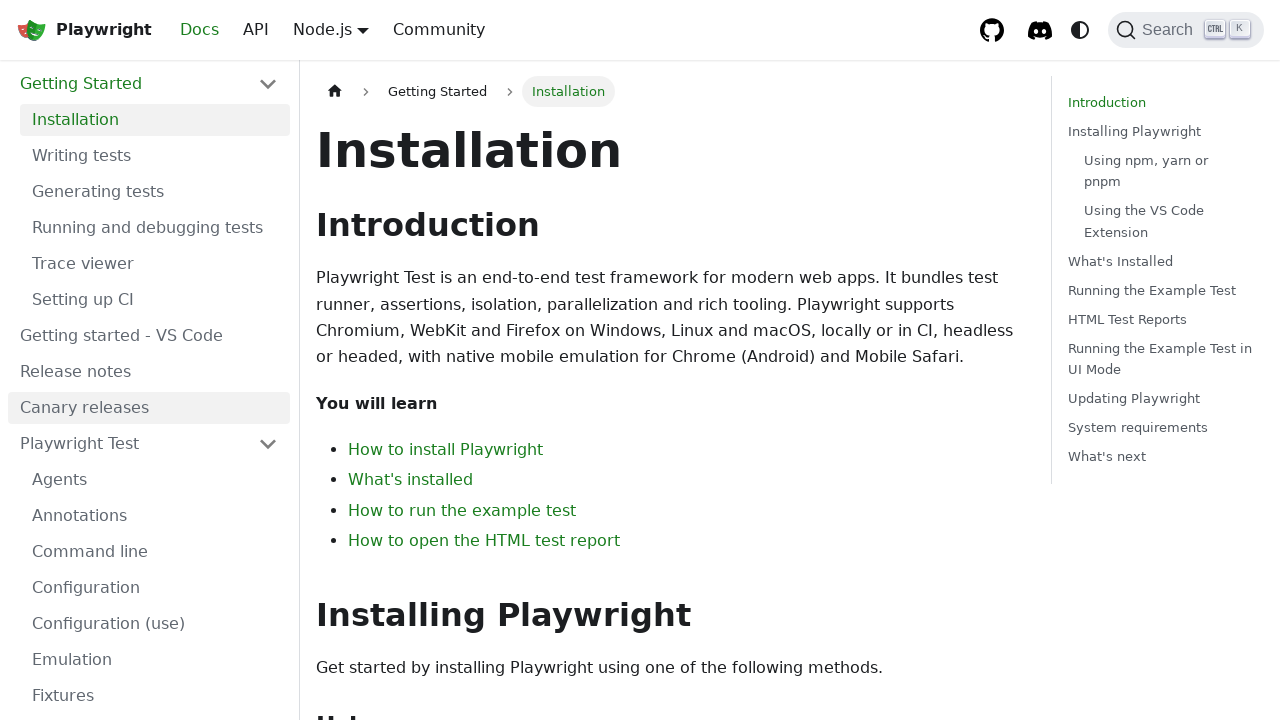

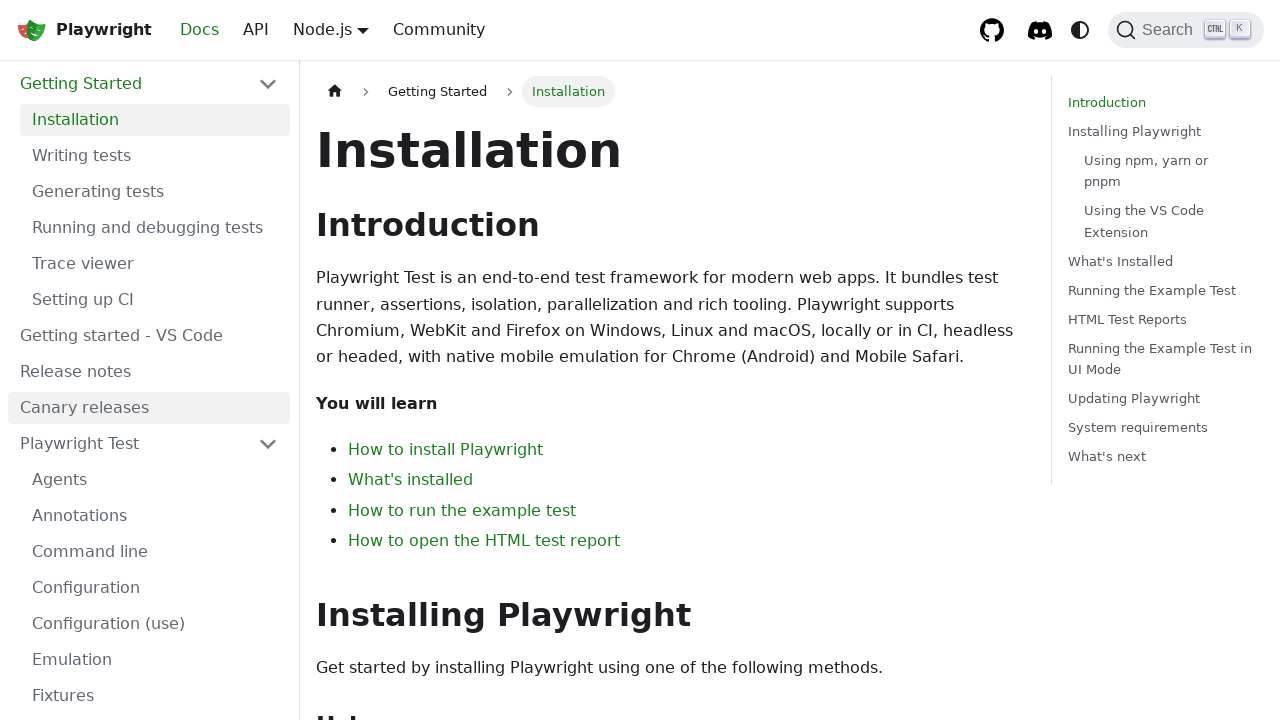